Tests mouse move by offset from an element by hovering with specific coordinates

Starting URL: https://www.selenium.dev/selenium/web/mouse_interaction.html

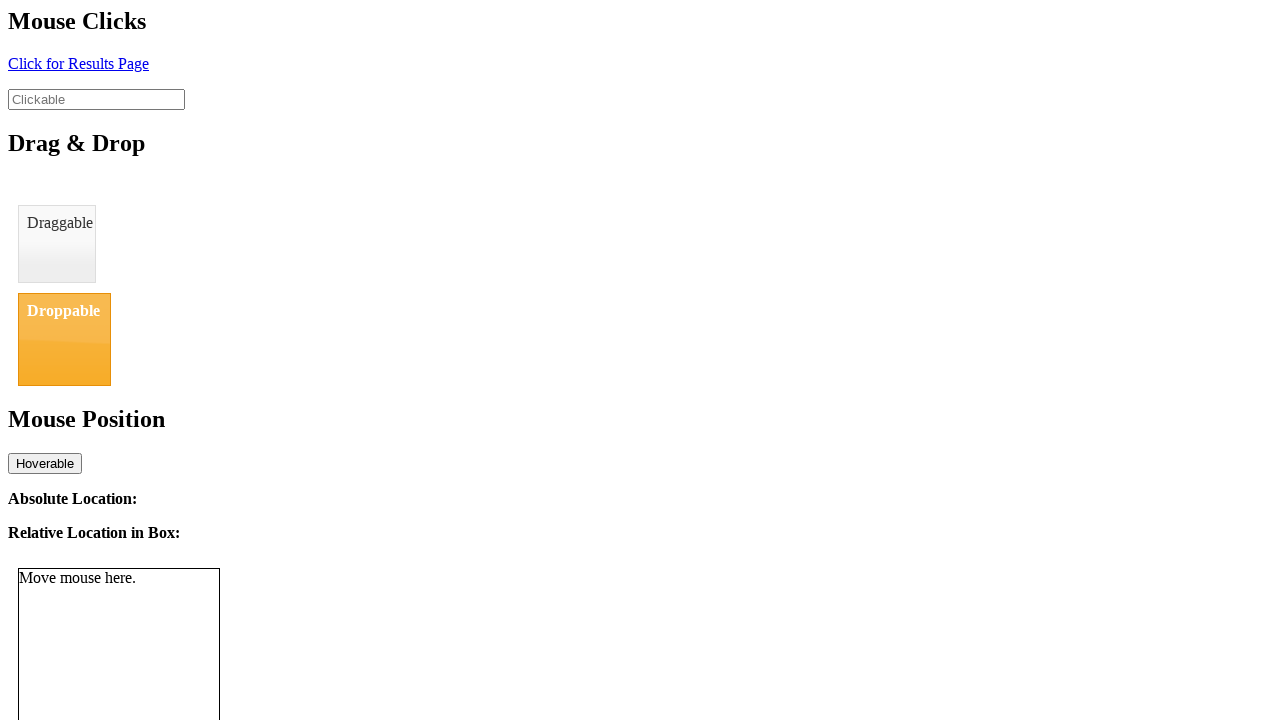

Located the mouse tracker element
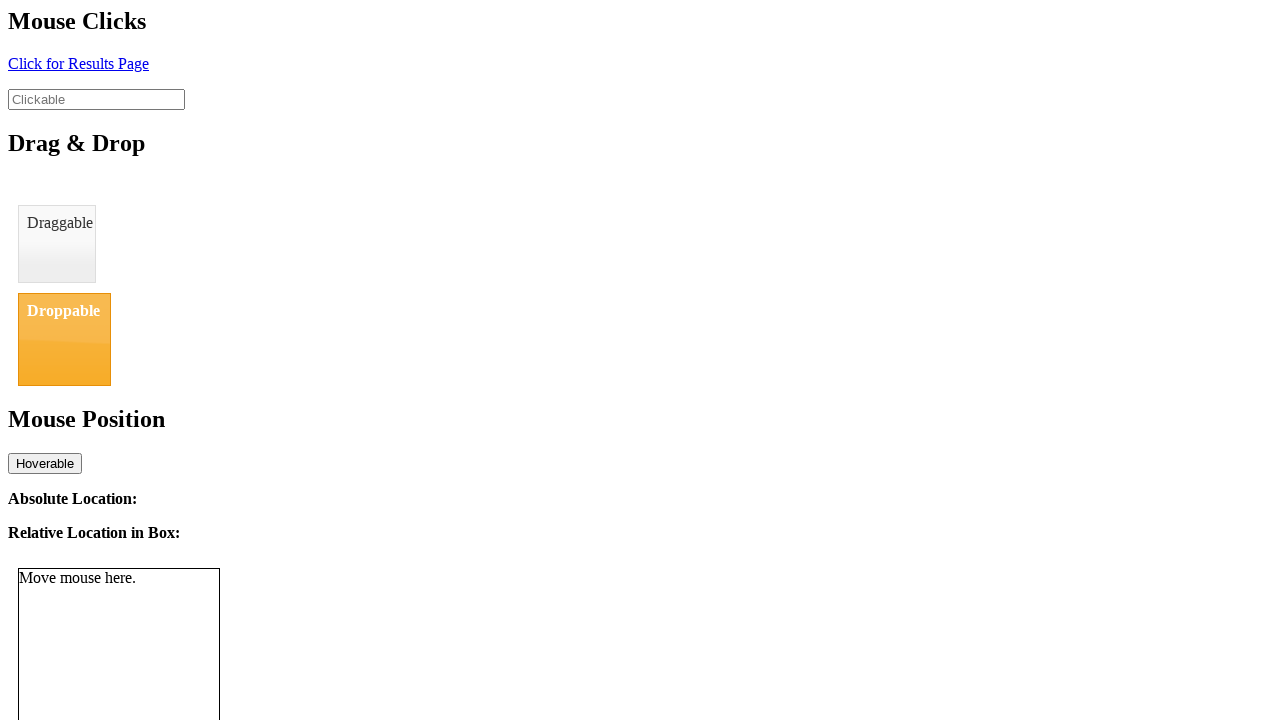

Retrieved bounding box coordinates of the mouse tracker element
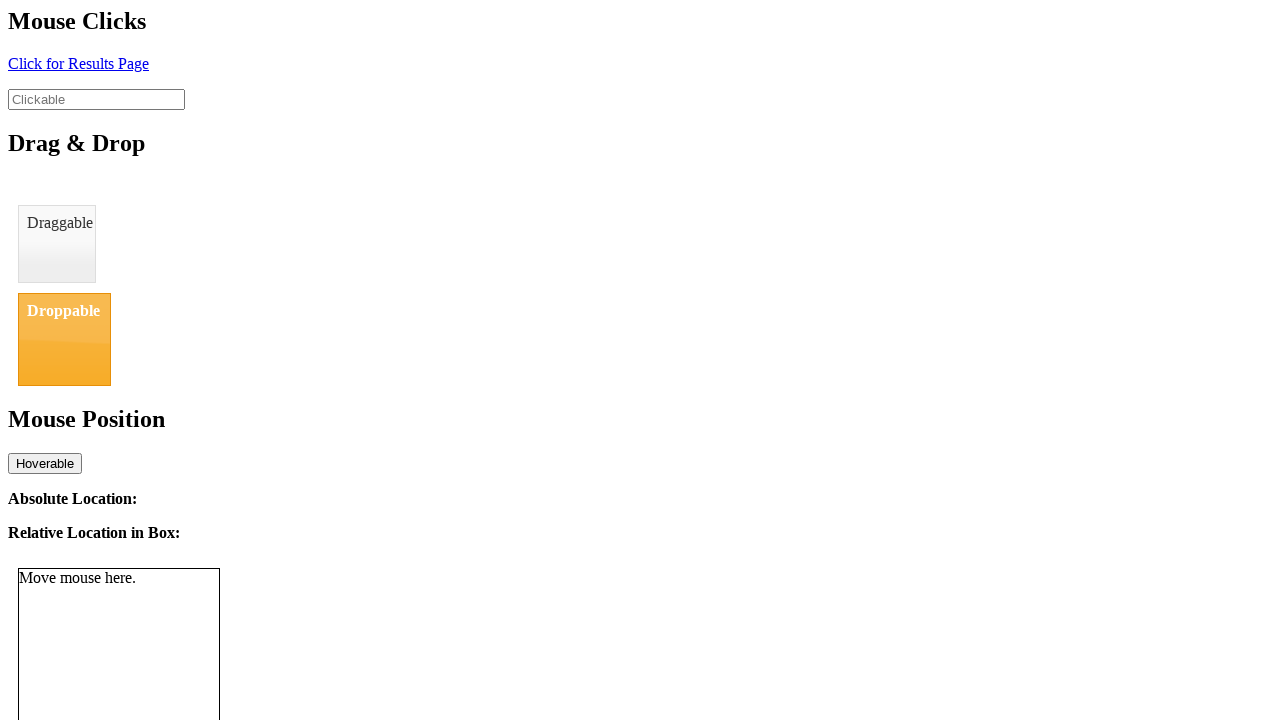

Moved mouse to element center offset by 20 pixels horizontally at (139, 669)
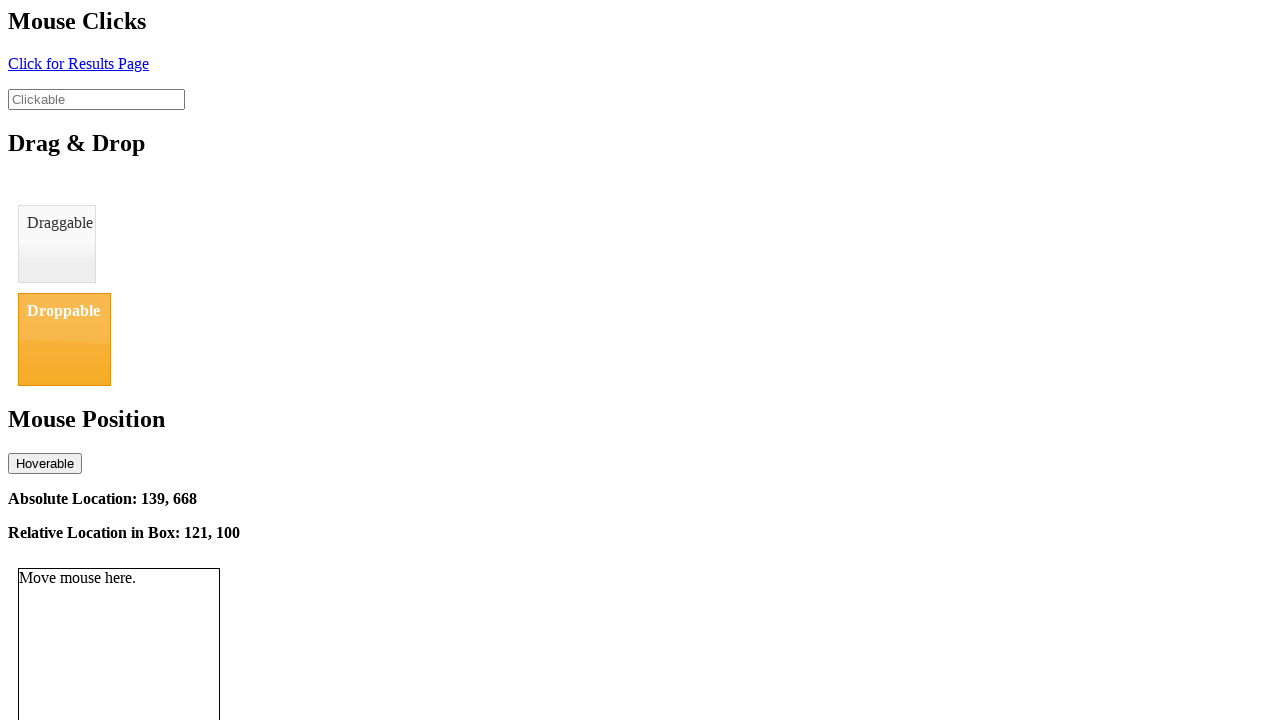

Waited for absolute location display to appear
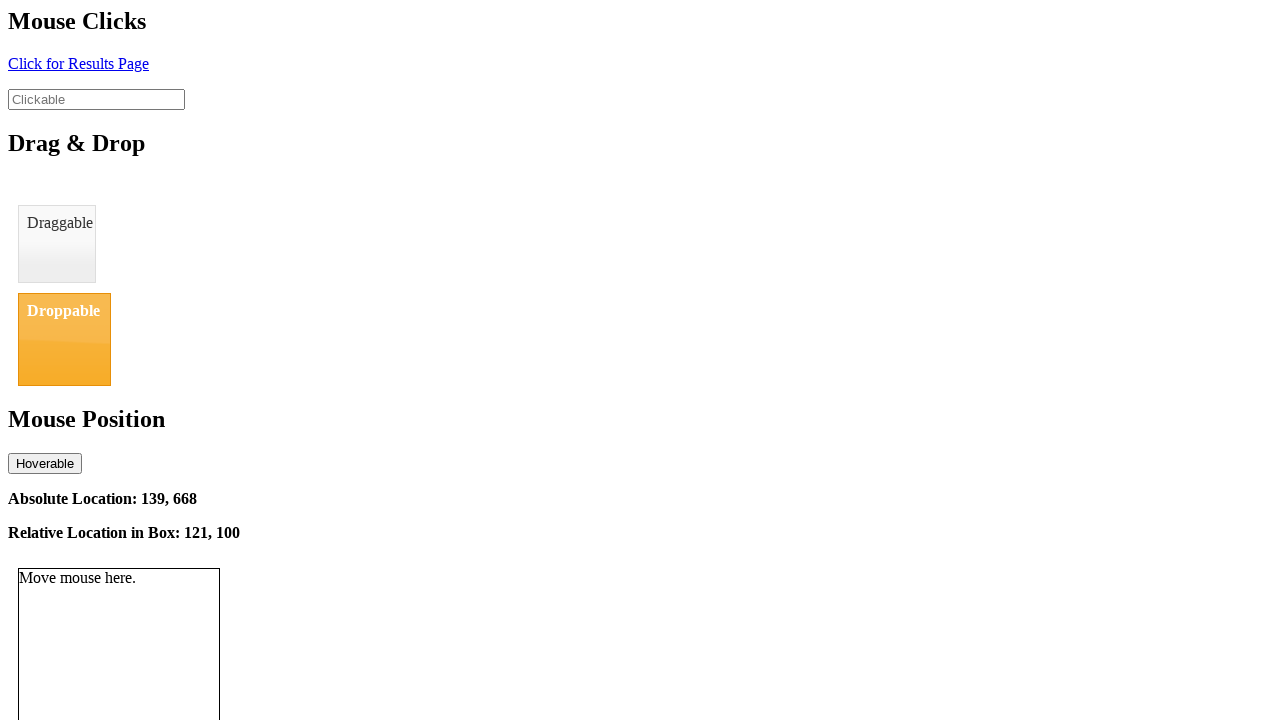

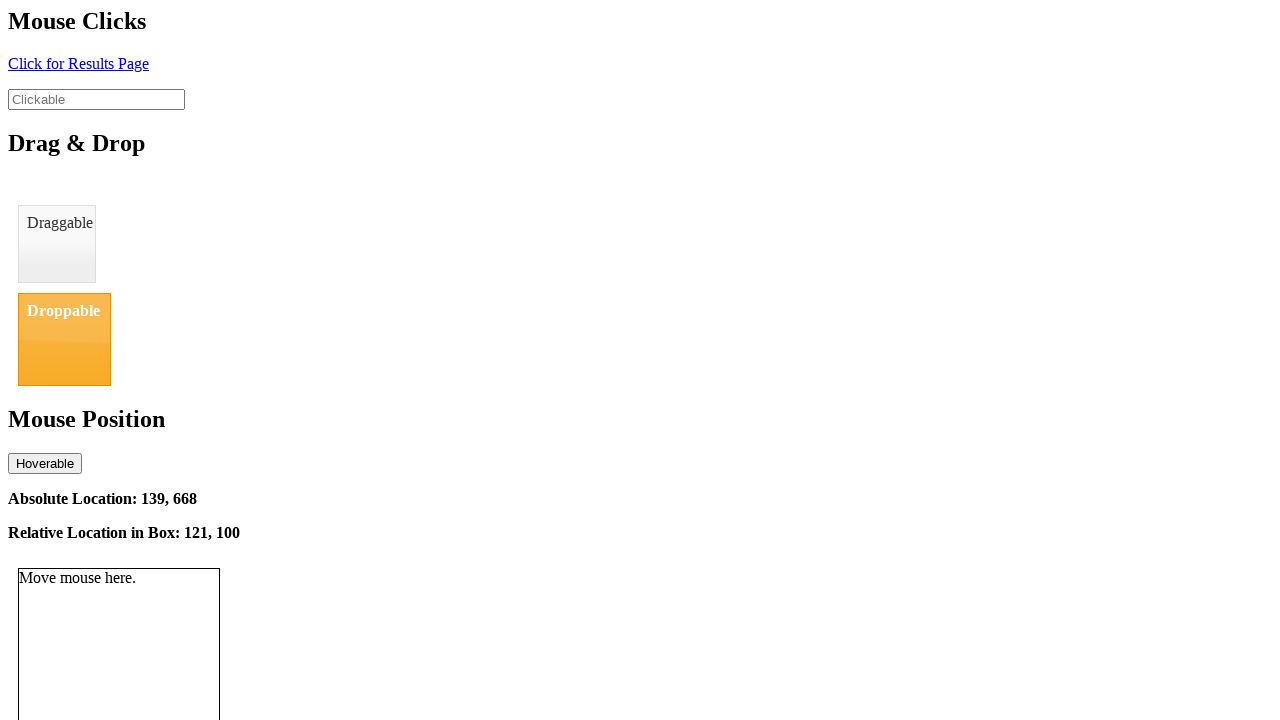